Tests file upload functionality on a practice form by uploading an image file and verifying the upload was successful

Starting URL: https://demoqa.com/automation-practice-form

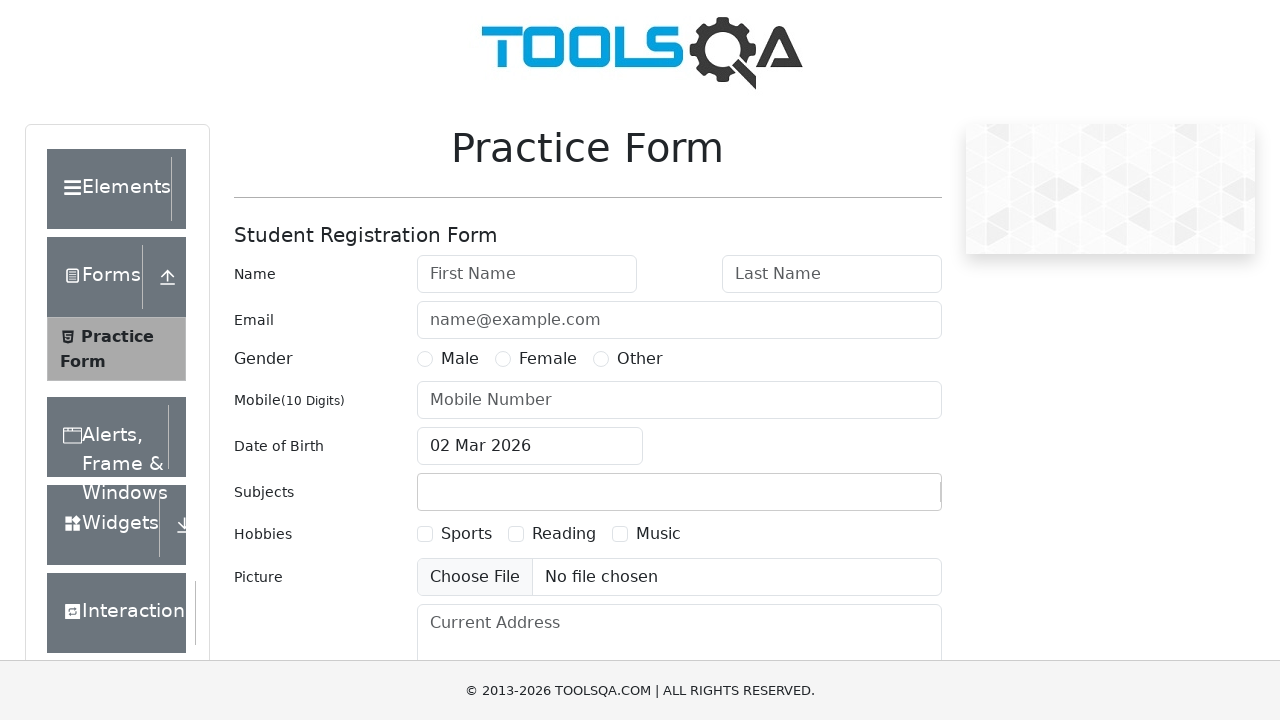

Created temporary PNG test file for upload
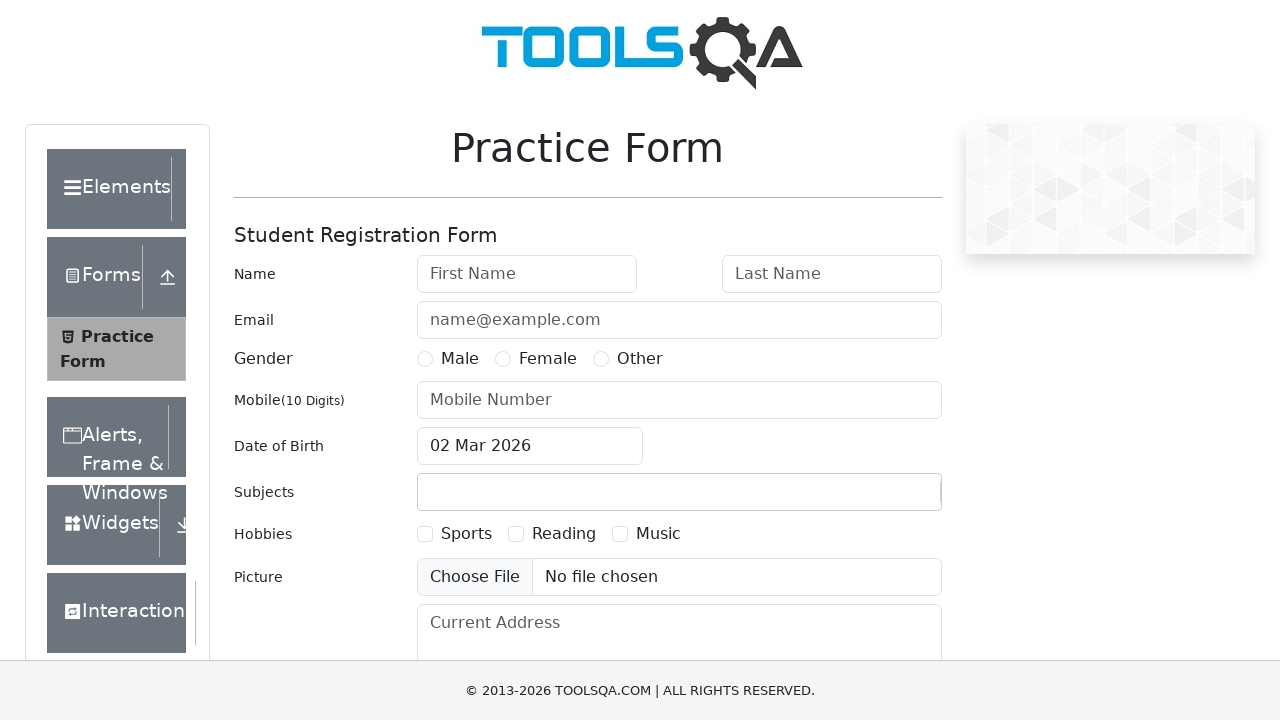

Uploaded test image file using file input element
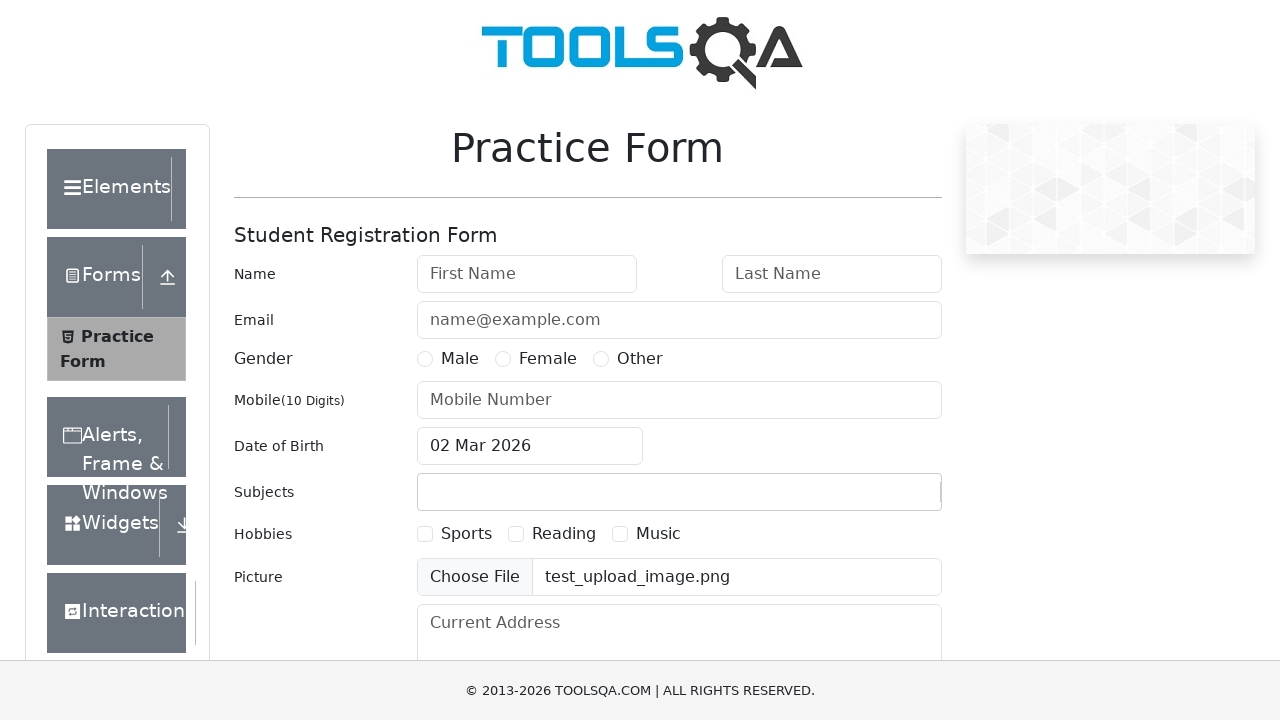

Located the upload input element
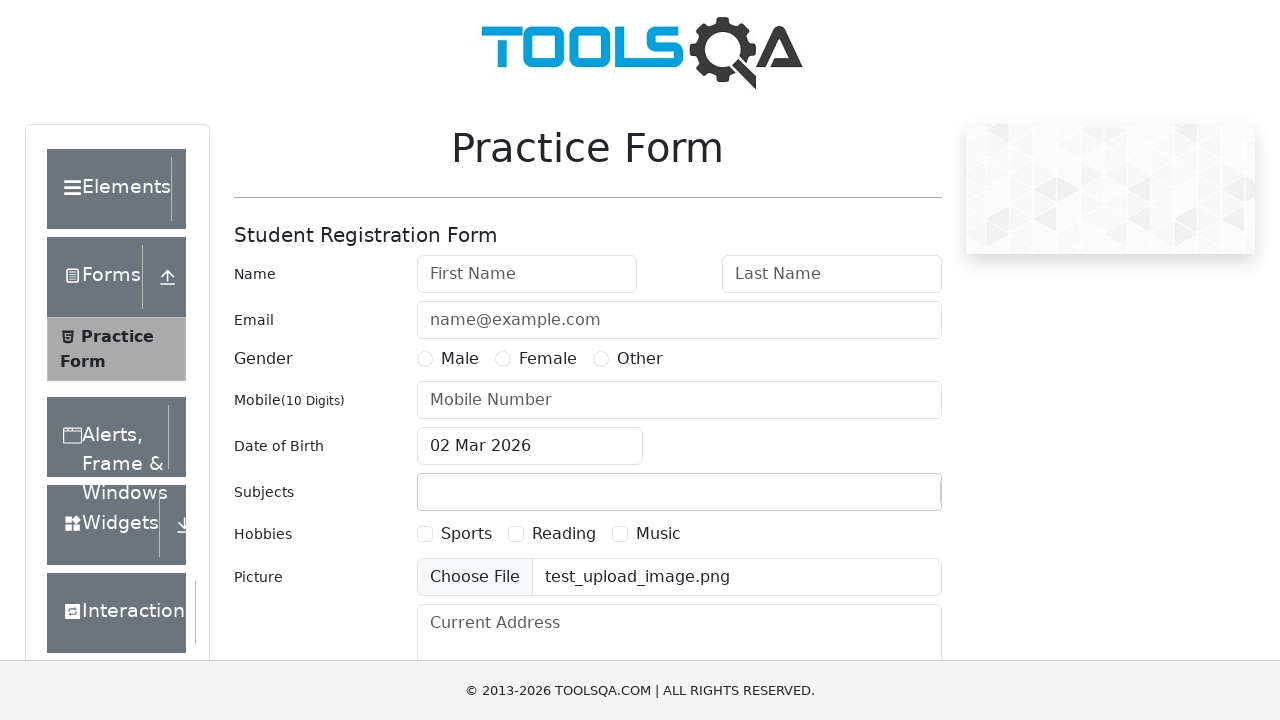

Retrieved uploaded file value from input element
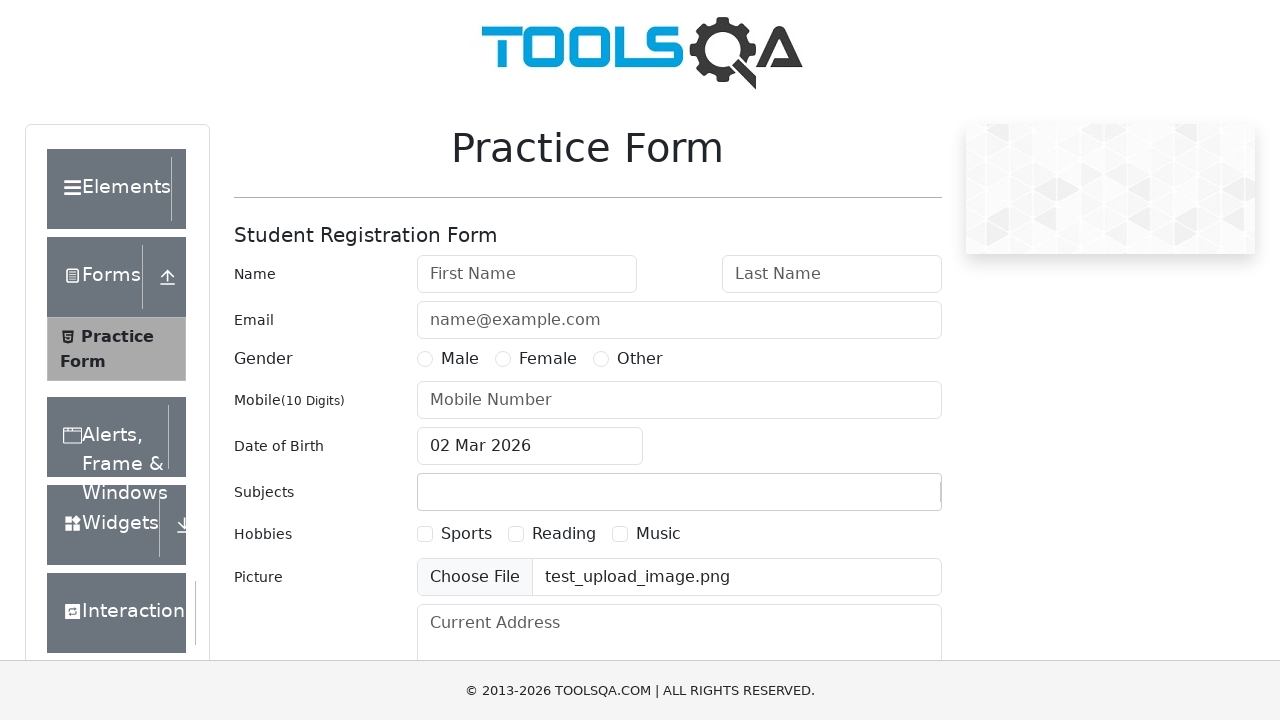

Verified that uploaded file name 'test_upload_image.png' is present in input value
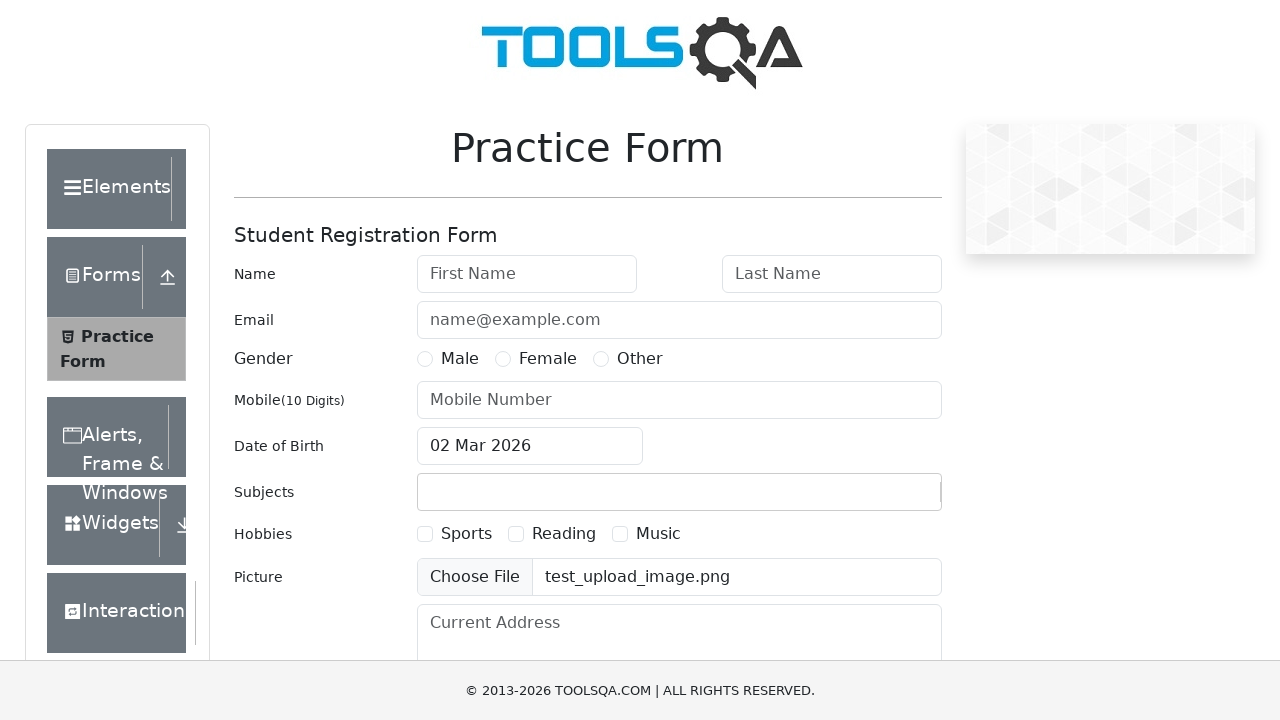

Cleaned up temporary test file
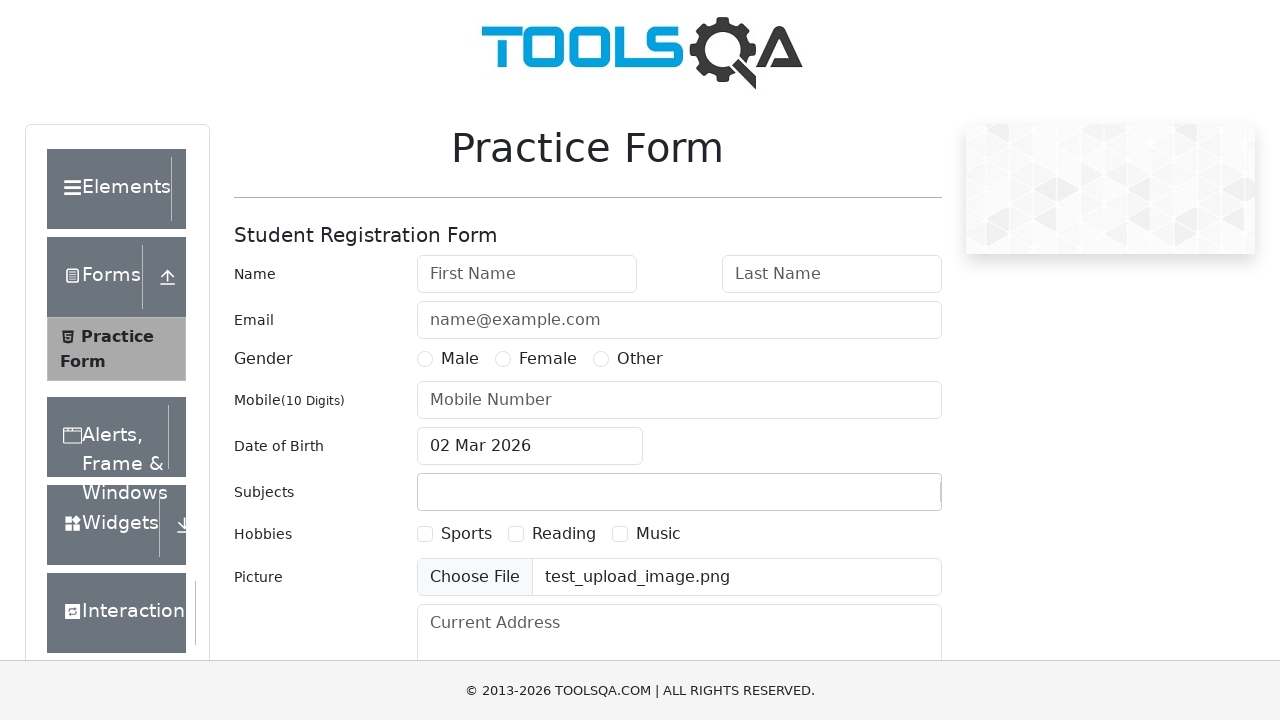

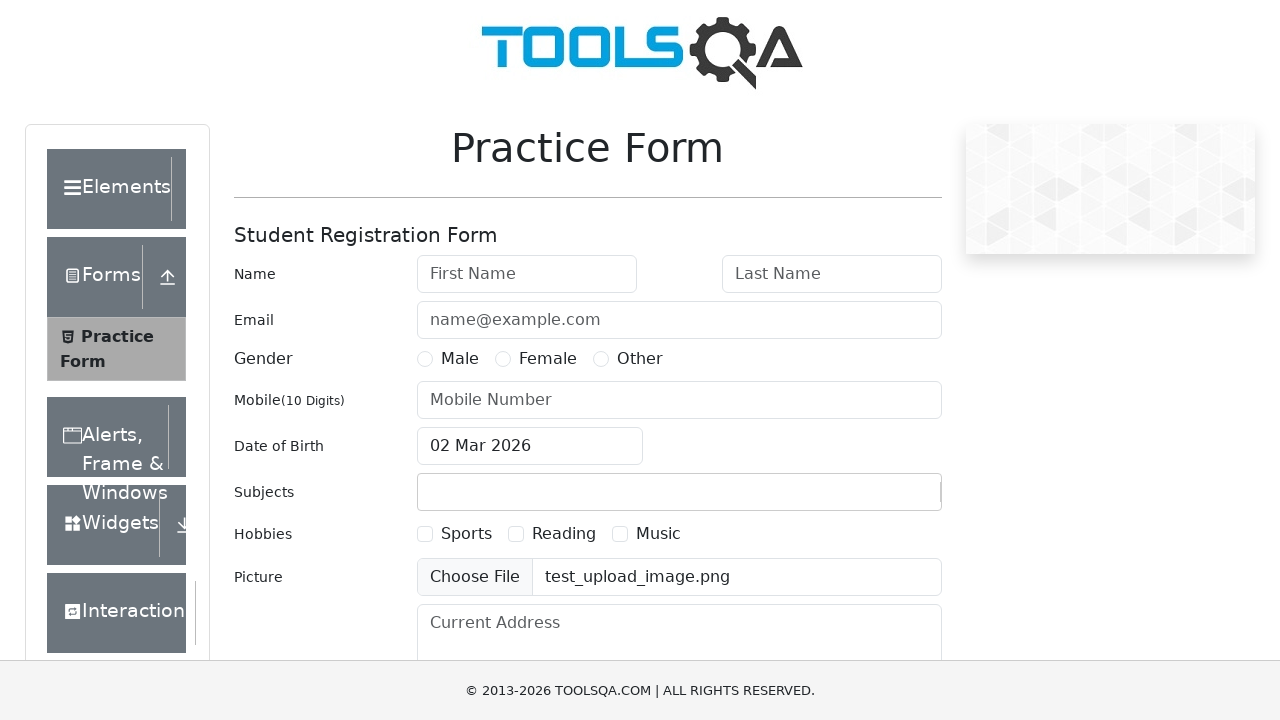